Navigates to a Selenium Java course landing page and scrolls to the bottom to preload dynamic elements that appear on scroll.

Starting URL: https://ultimateqa.com/selenium-webdriver-java-course

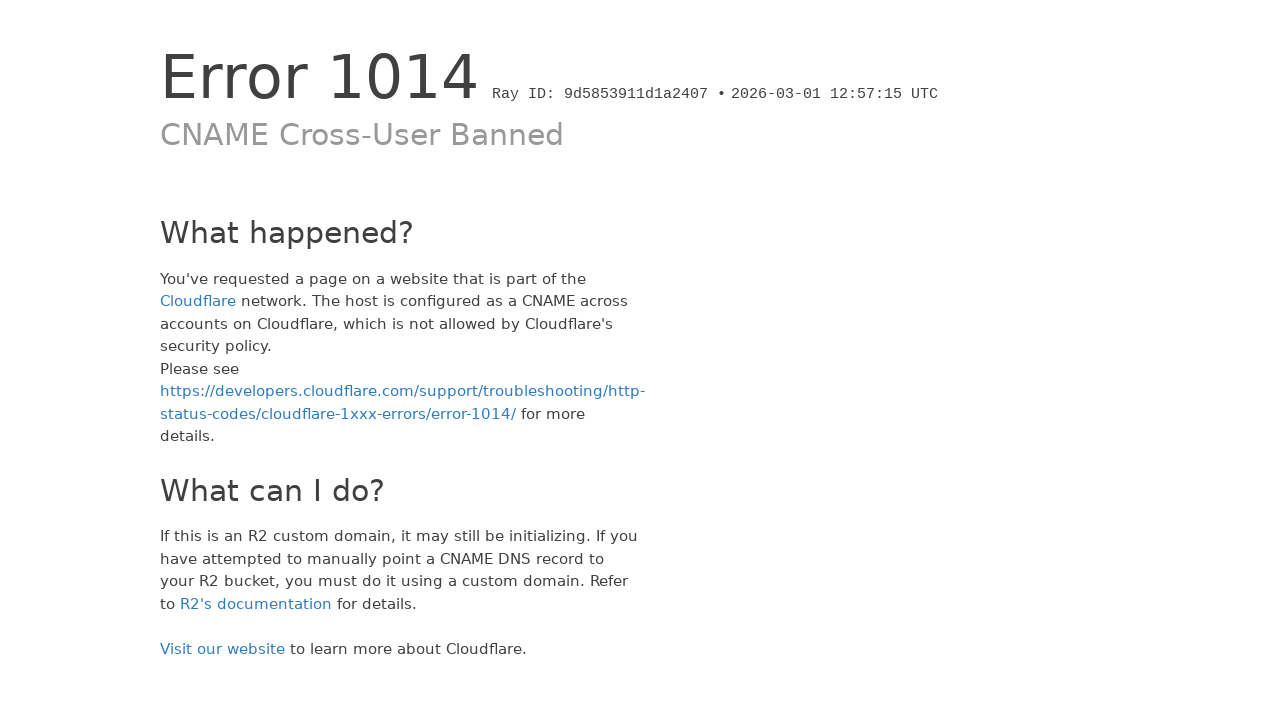

Navigated to Selenium Java course landing page
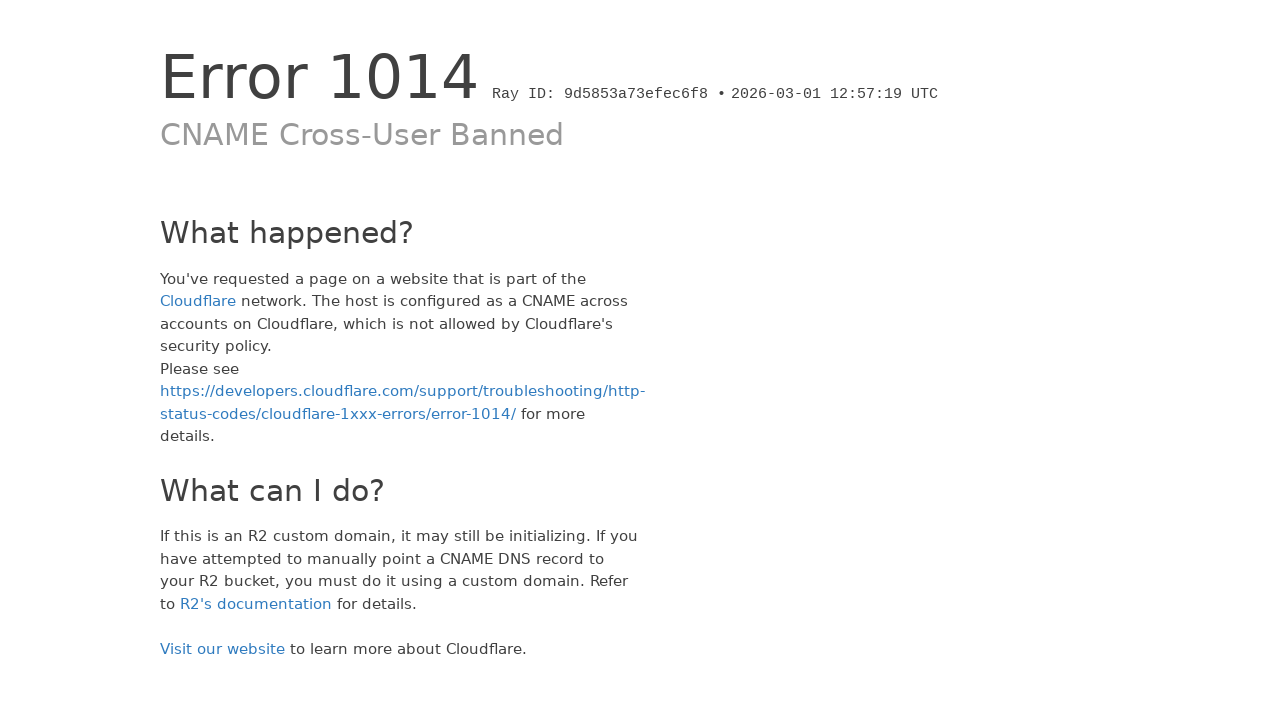

Scrolled to bottom of page to trigger lazy-loaded elements
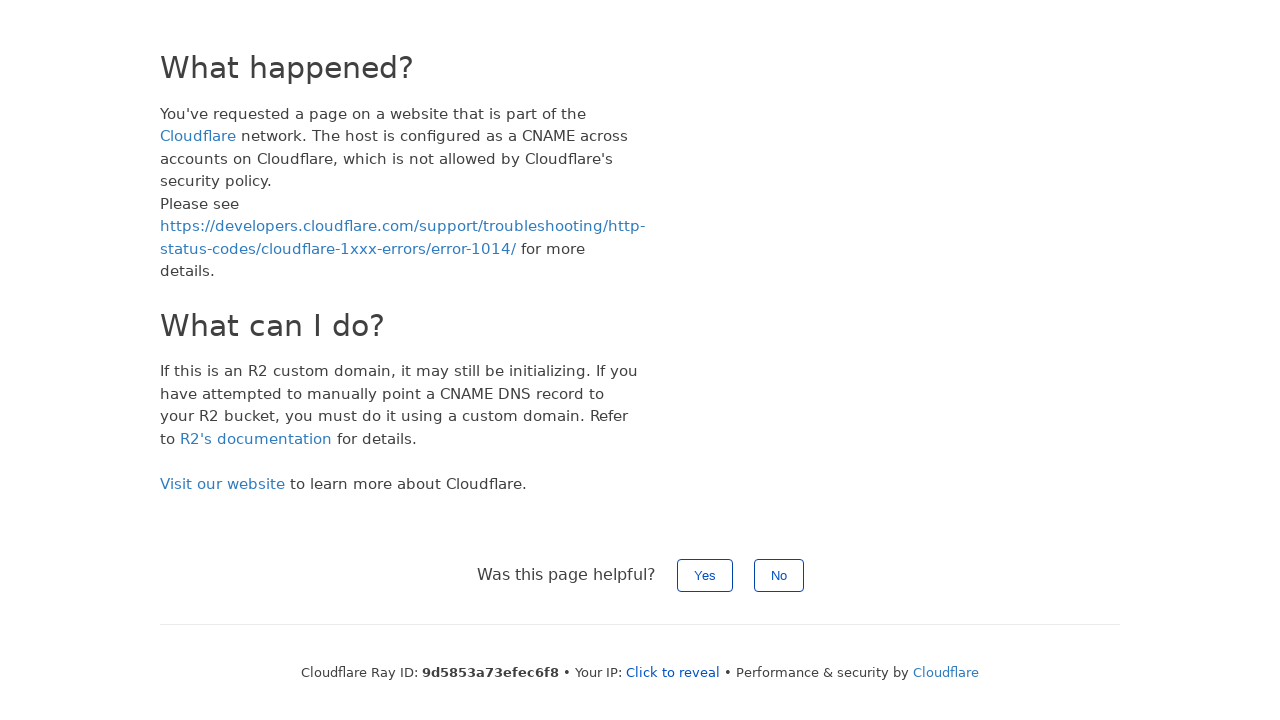

Waited for dynamic elements to load after scrolling
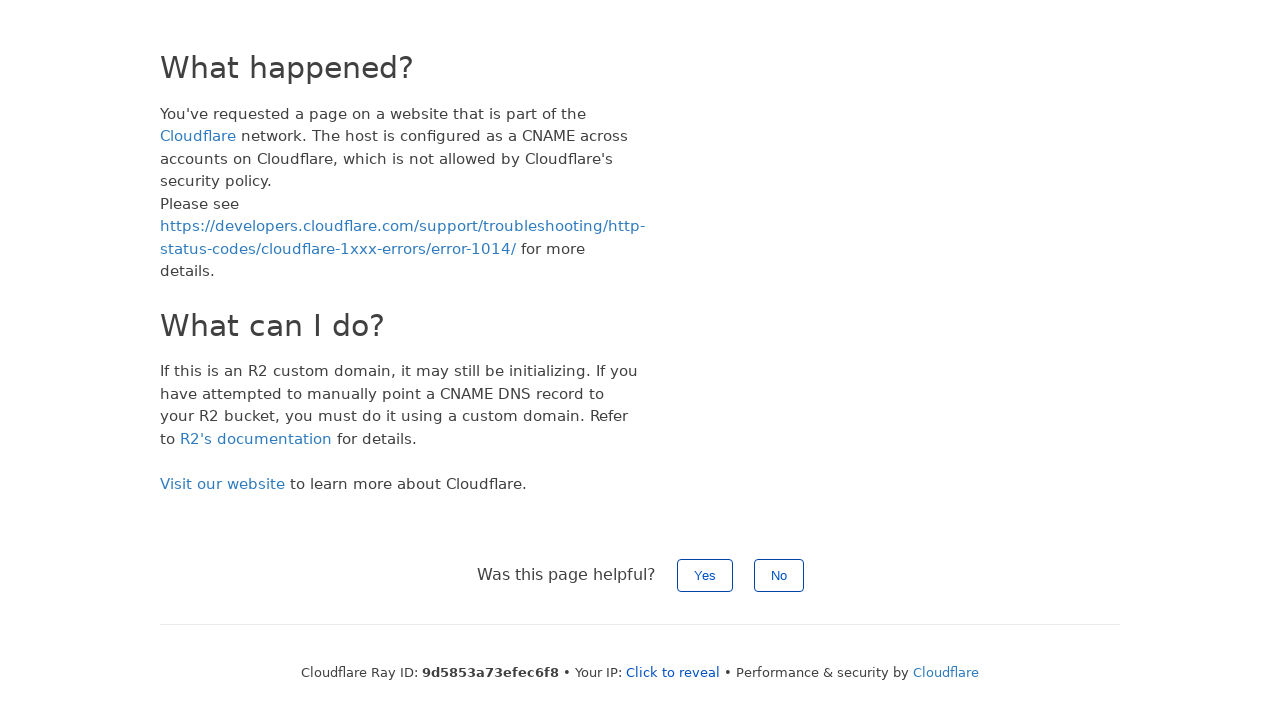

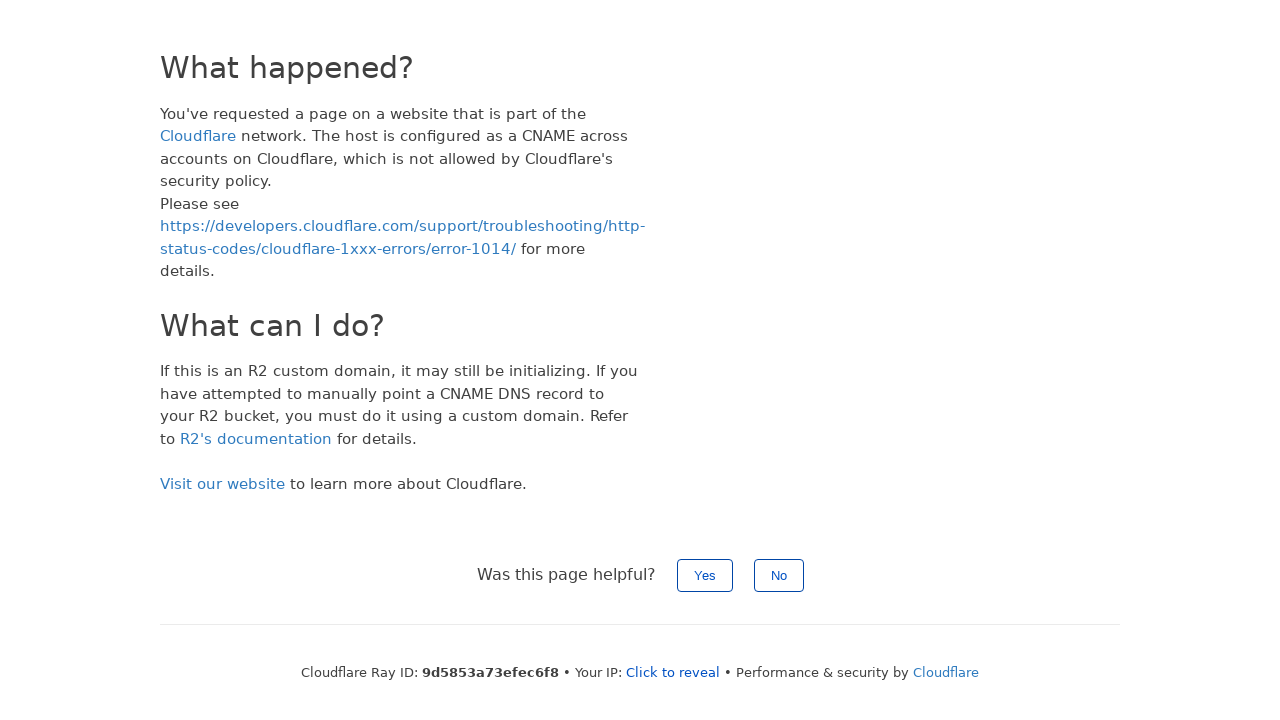